Tests page scrolling functionality by scrolling down and then up using JavaScript execution

Starting URL: https://www.hyrtutorials.com/p/window-handles-practice.html

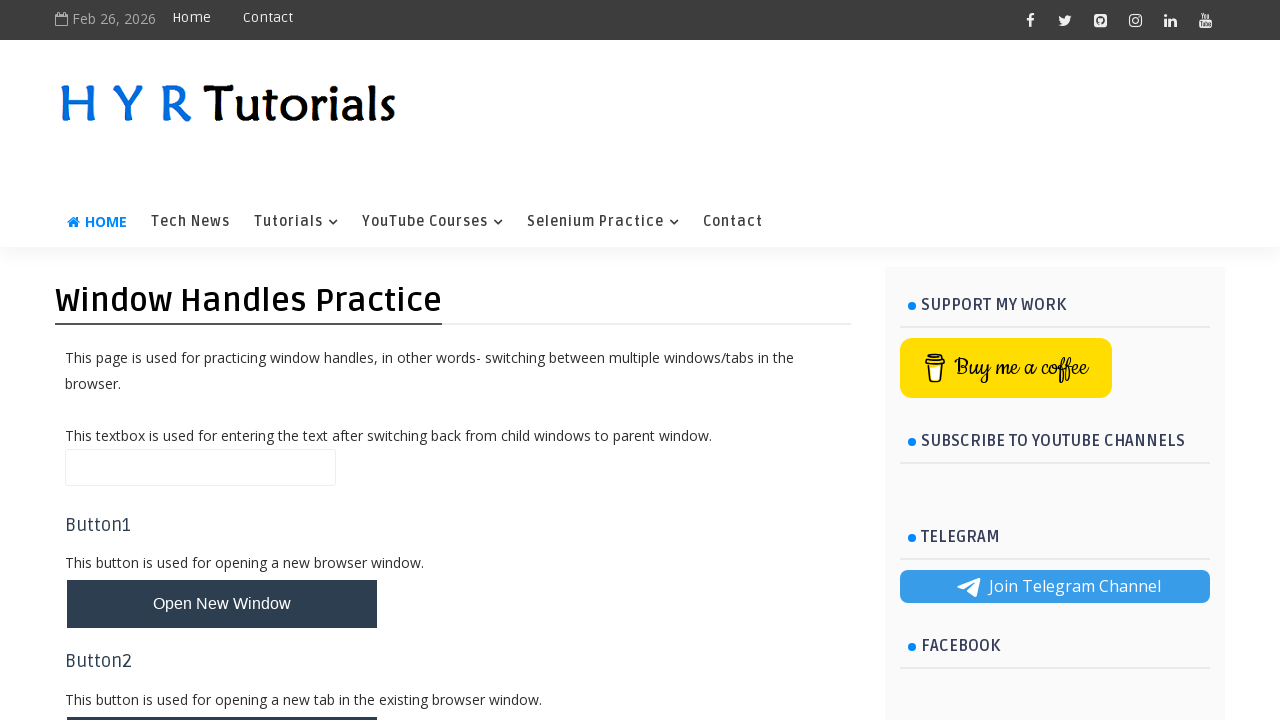

Scrolled down by 500 pixels using JavaScript
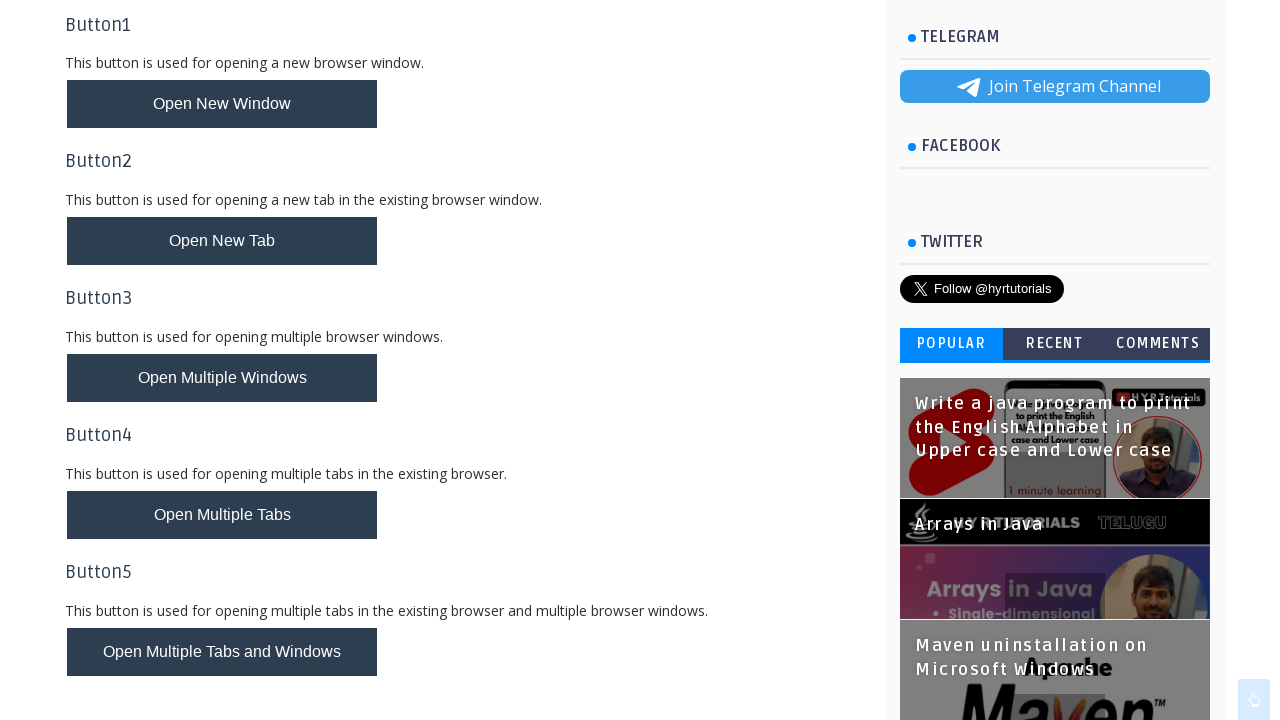

Waited 3 seconds for scroll to complete
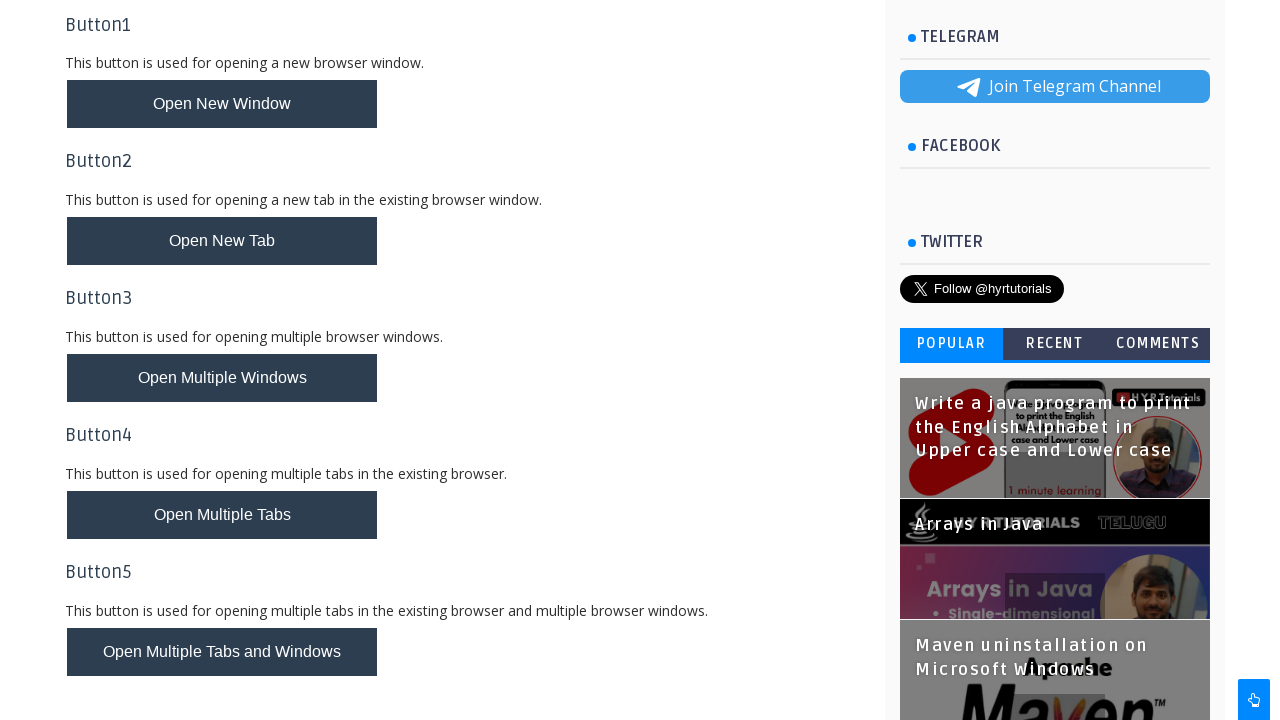

Scrolled up by 200 pixels using JavaScript
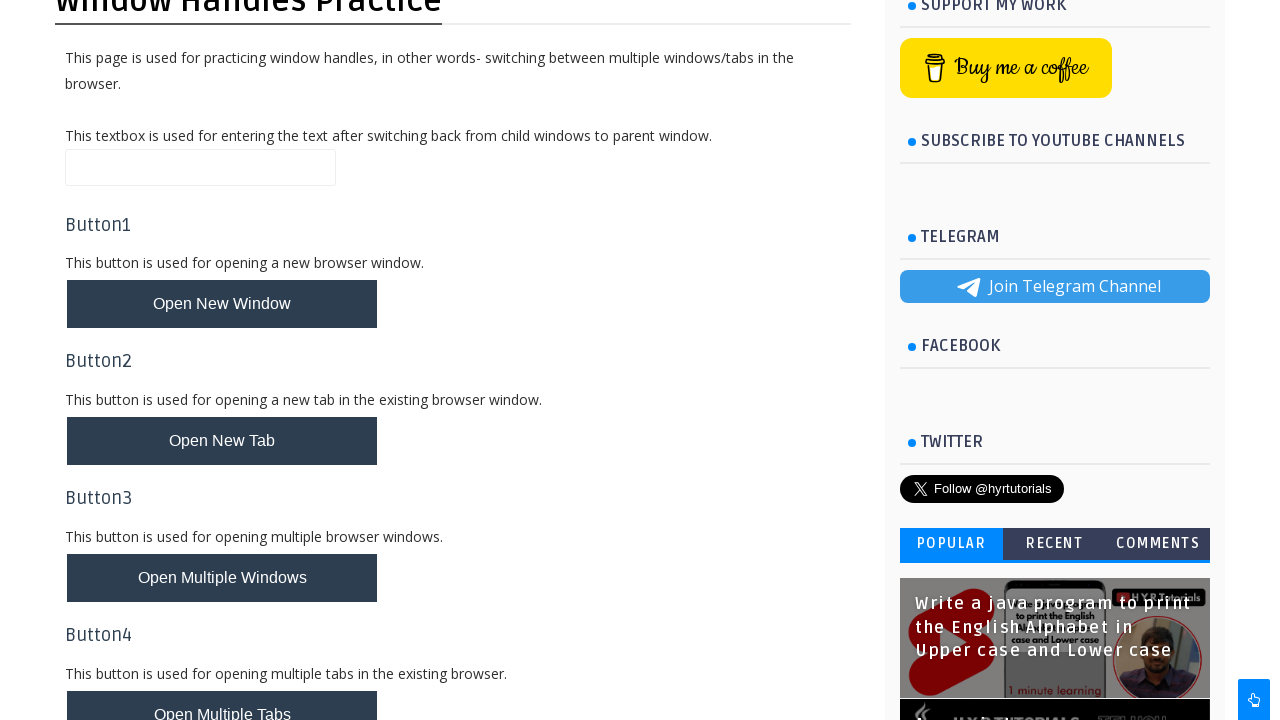

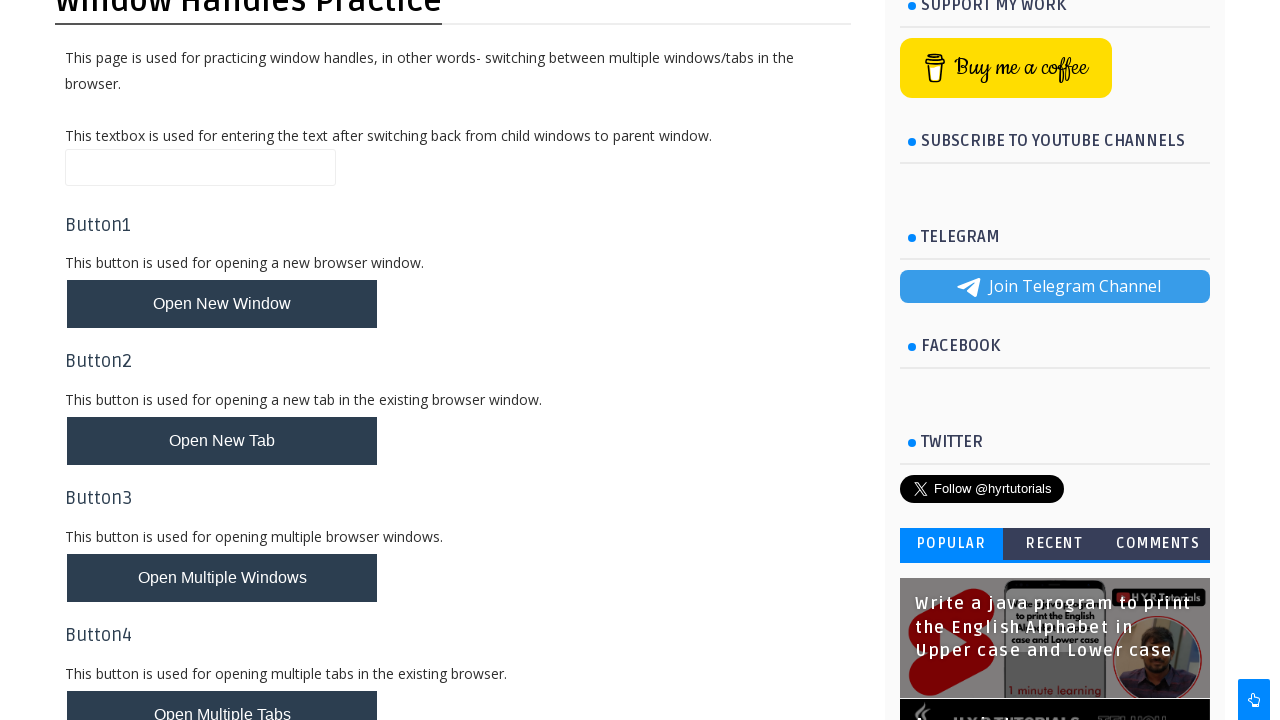